Tests filtering to display only completed items.

Starting URL: https://demo.playwright.dev/todomvc

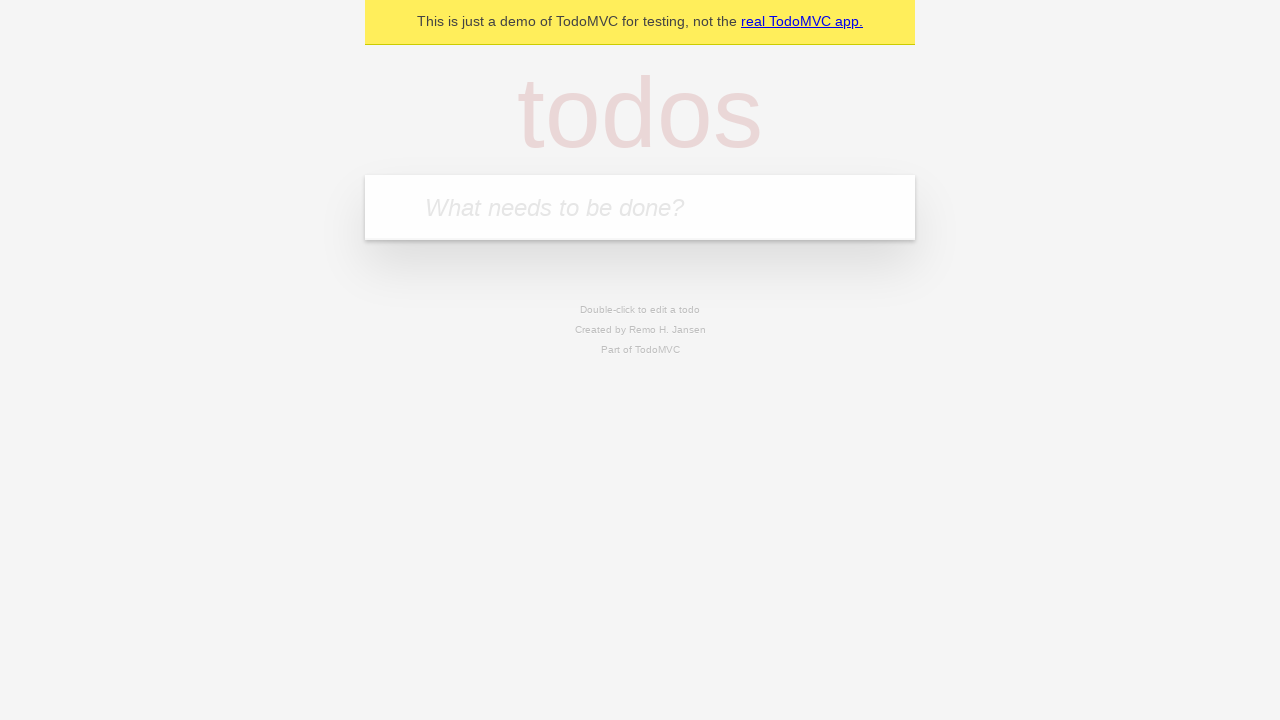

Filled todo input with 'buy some cheese' on internal:attr=[placeholder="What needs to be done?"i]
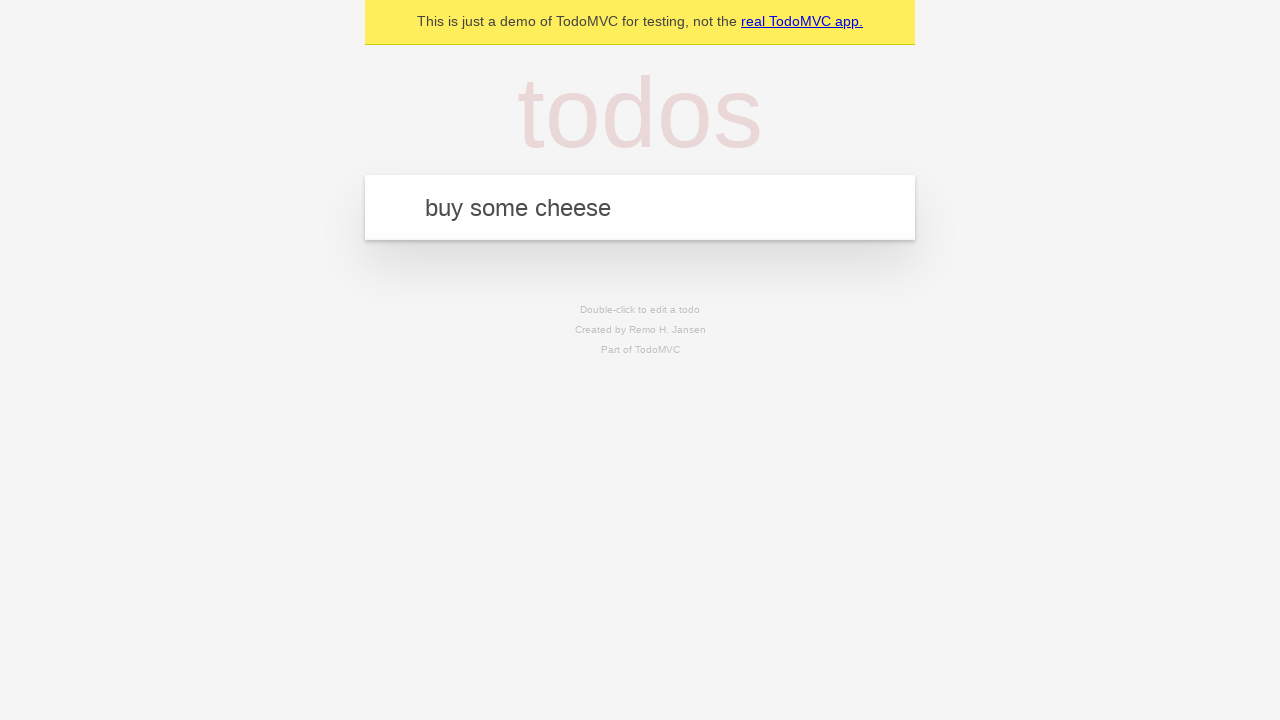

Pressed Enter to create todo 'buy some cheese' on internal:attr=[placeholder="What needs to be done?"i]
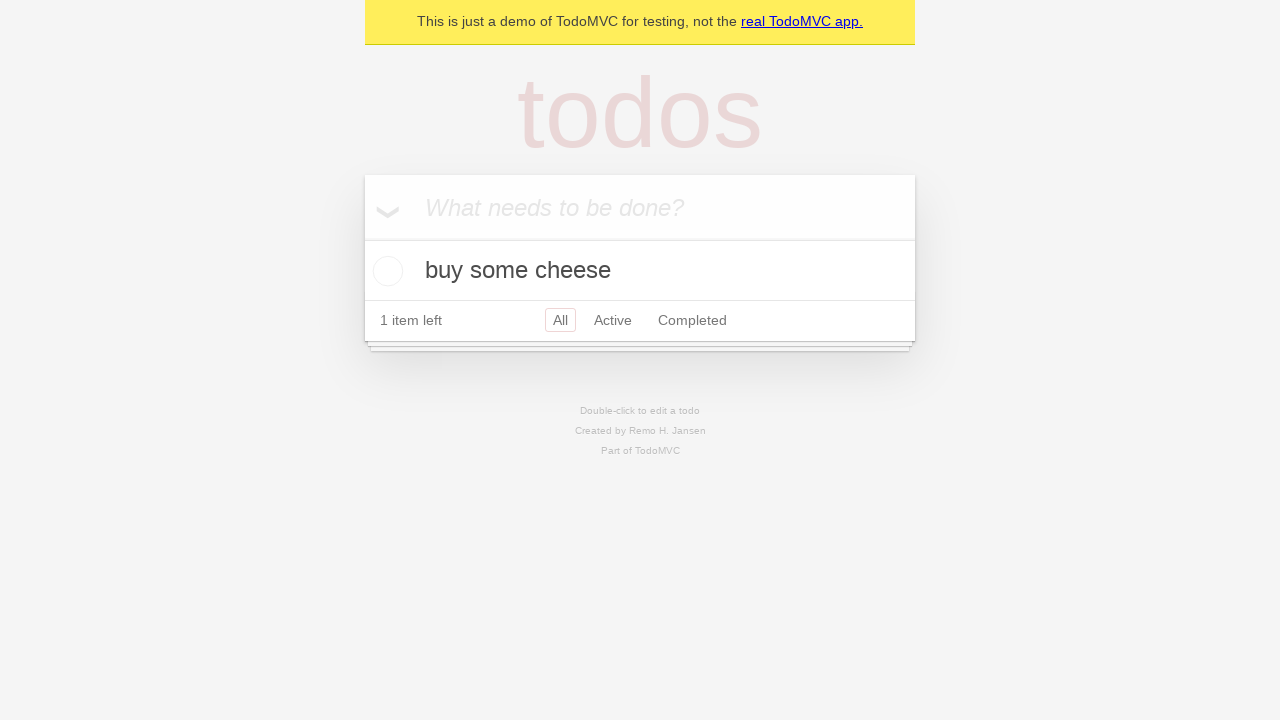

Filled todo input with 'feed the cat' on internal:attr=[placeholder="What needs to be done?"i]
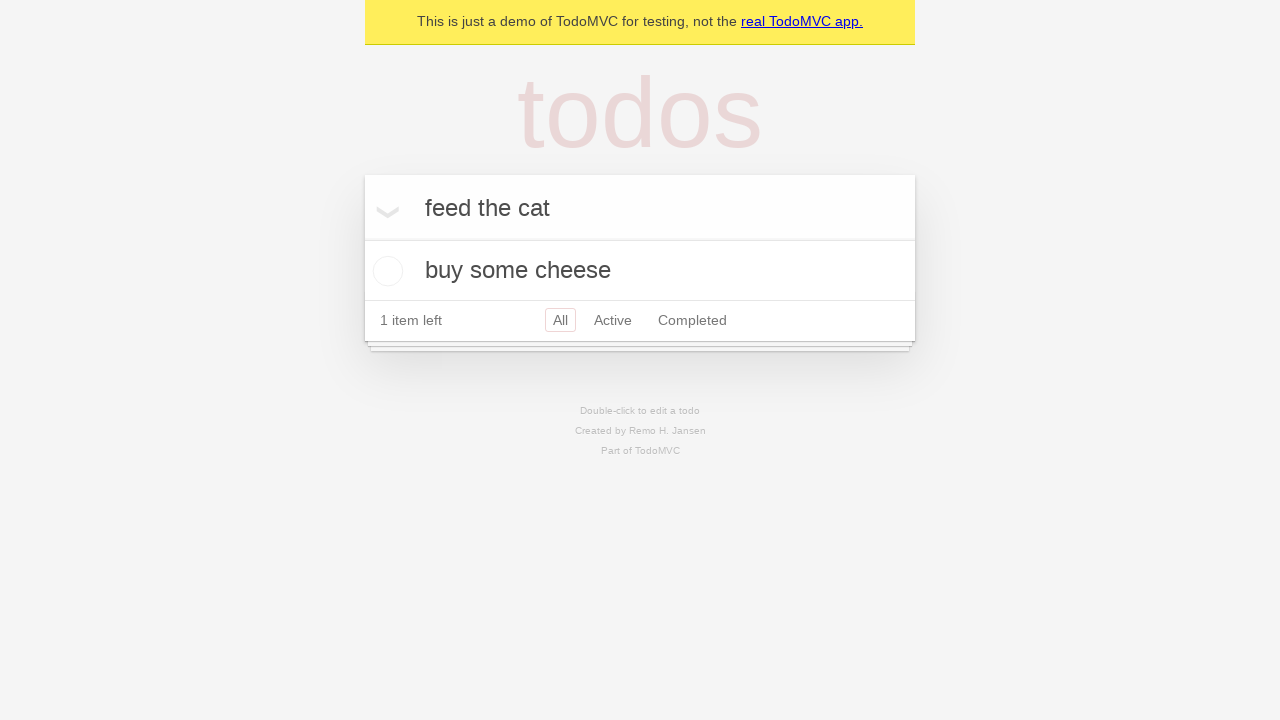

Pressed Enter to create todo 'feed the cat' on internal:attr=[placeholder="What needs to be done?"i]
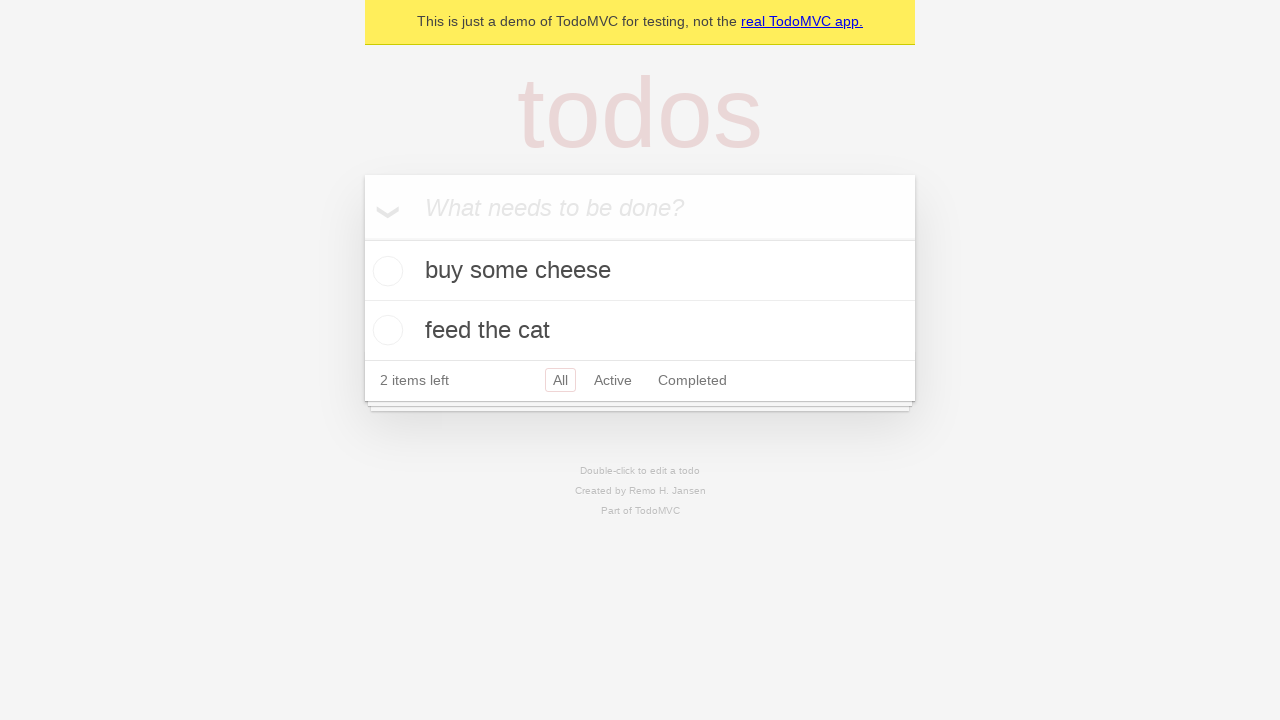

Filled todo input with 'book a doctors appointment' on internal:attr=[placeholder="What needs to be done?"i]
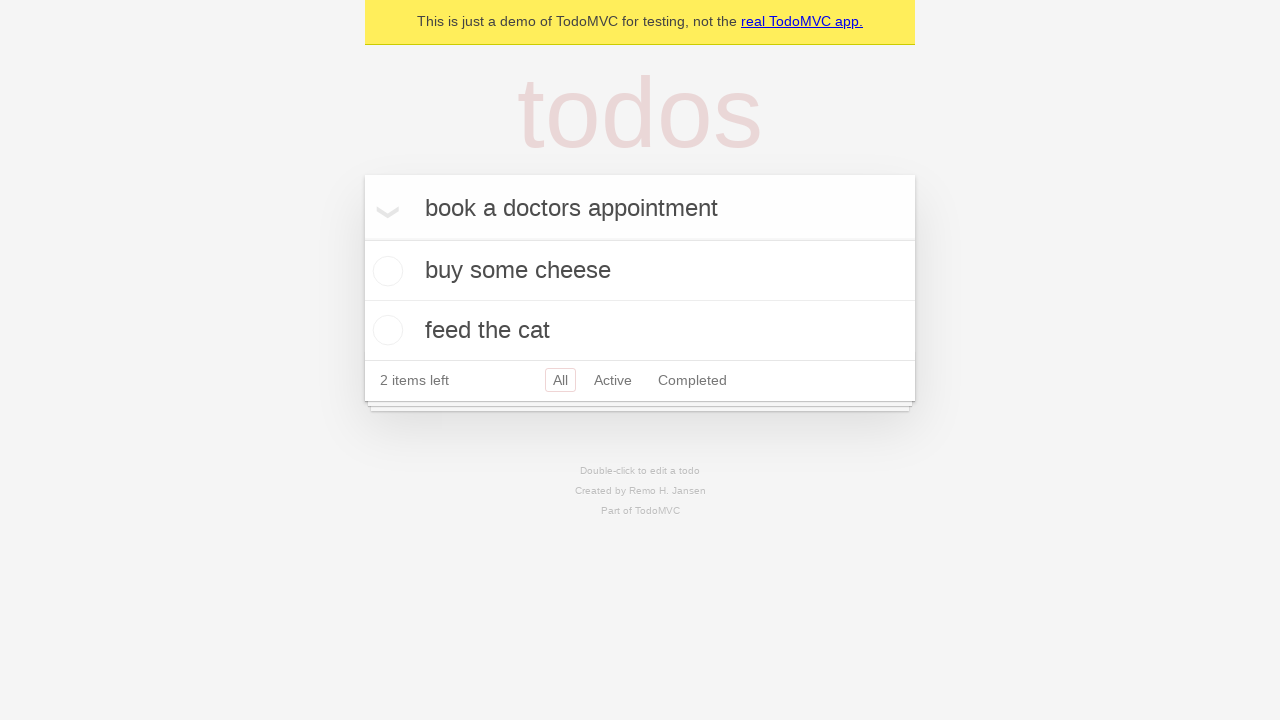

Pressed Enter to create todo 'book a doctors appointment' on internal:attr=[placeholder="What needs to be done?"i]
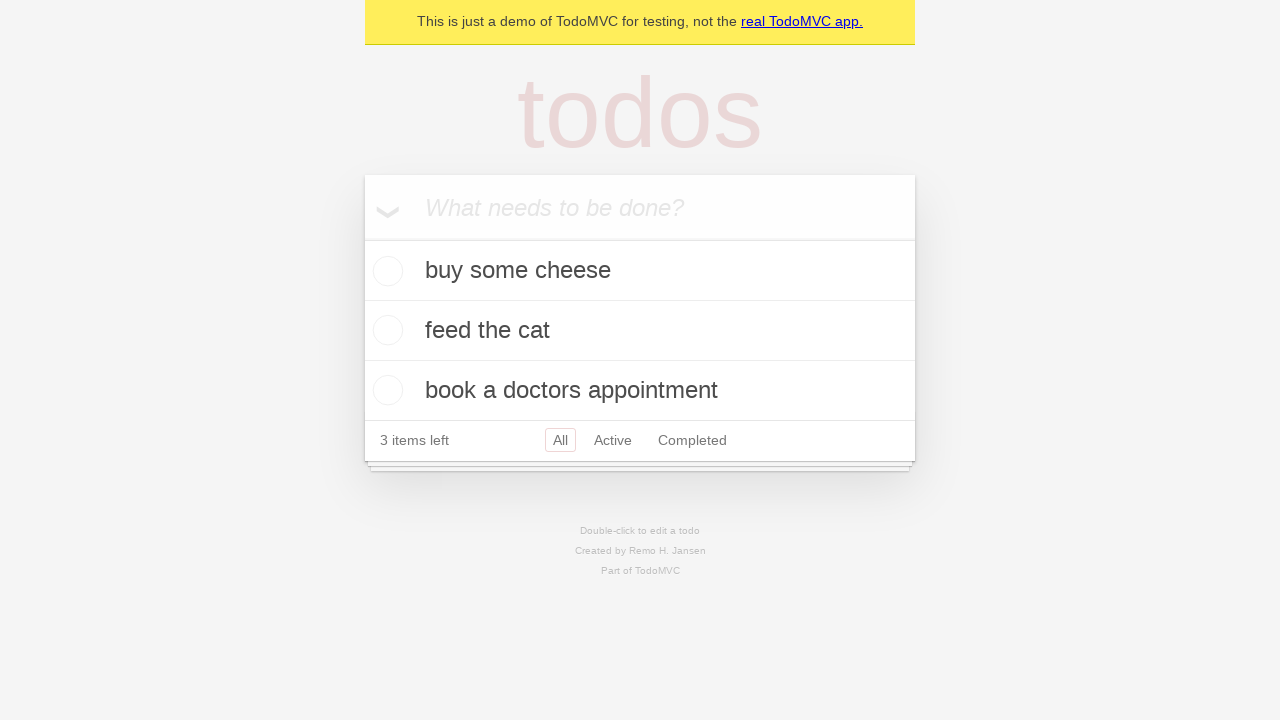

Checked the second todo item as completed at (385, 330) on [data-testid='todo-item'] >> nth=1 >> internal:role=checkbox
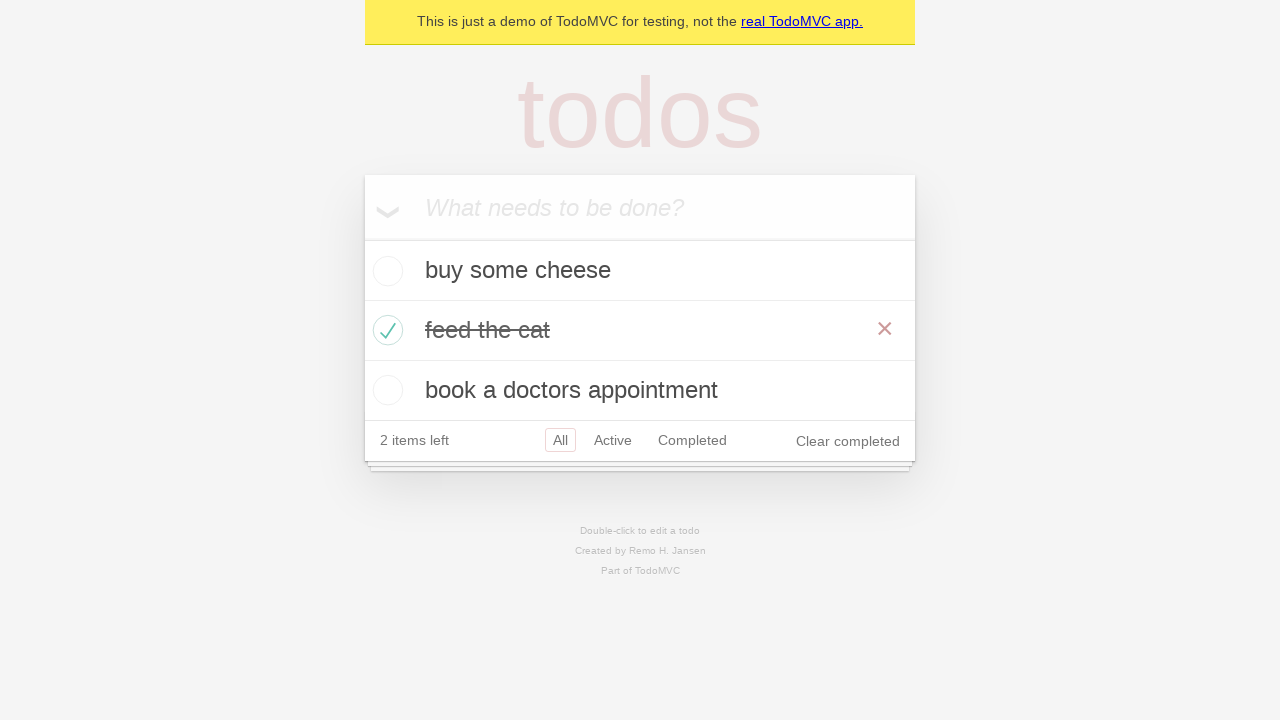

Clicked Completed filter to display only completed items at (692, 440) on internal:role=link[name="Completed"i]
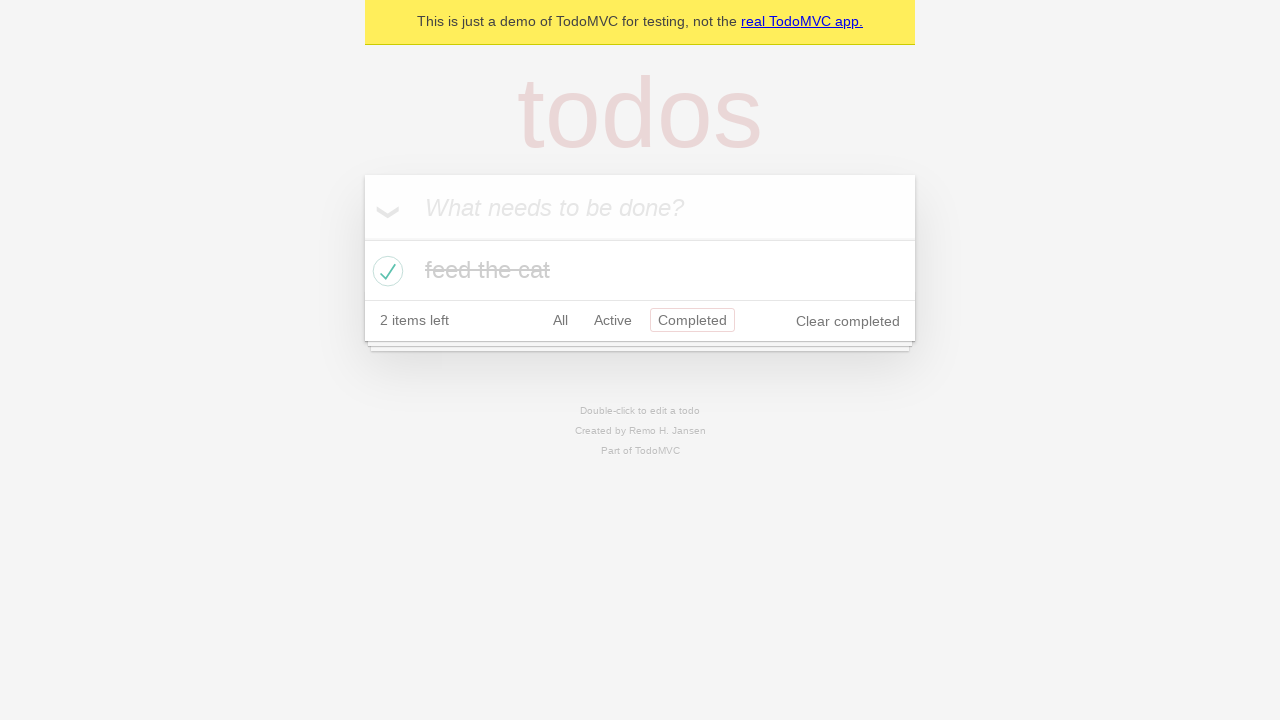

Verified that only 1 completed item is displayed
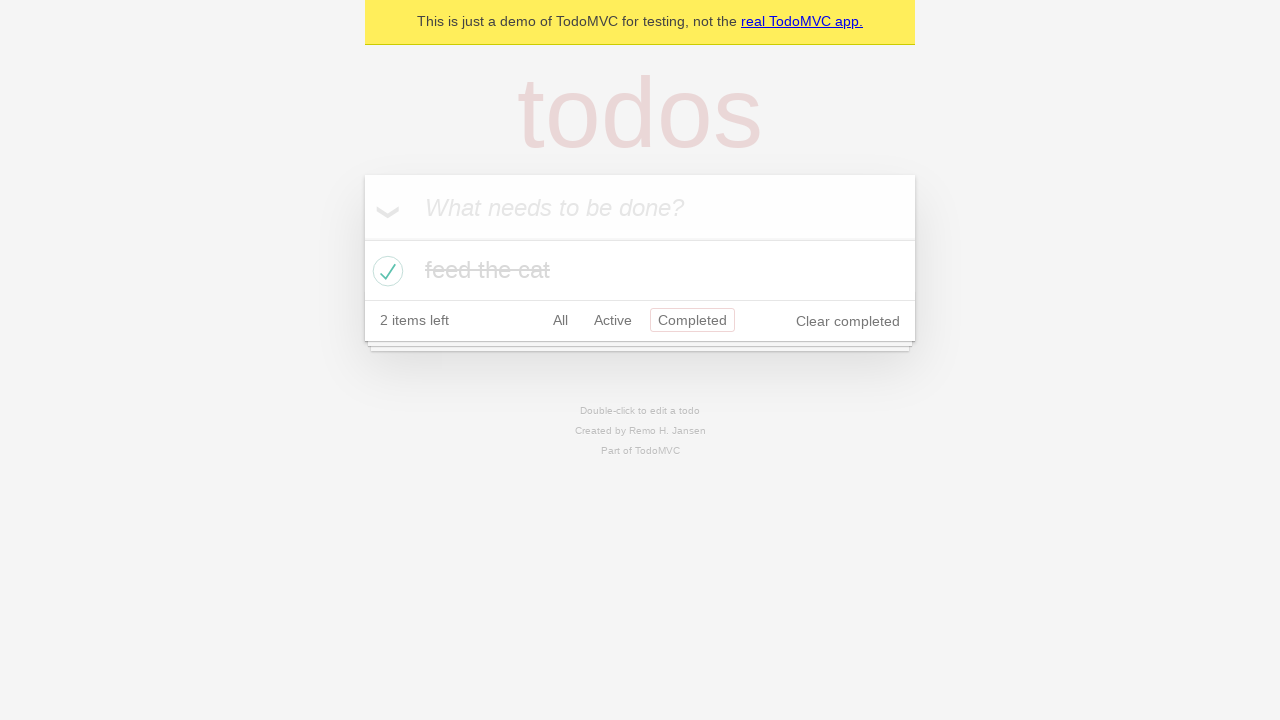

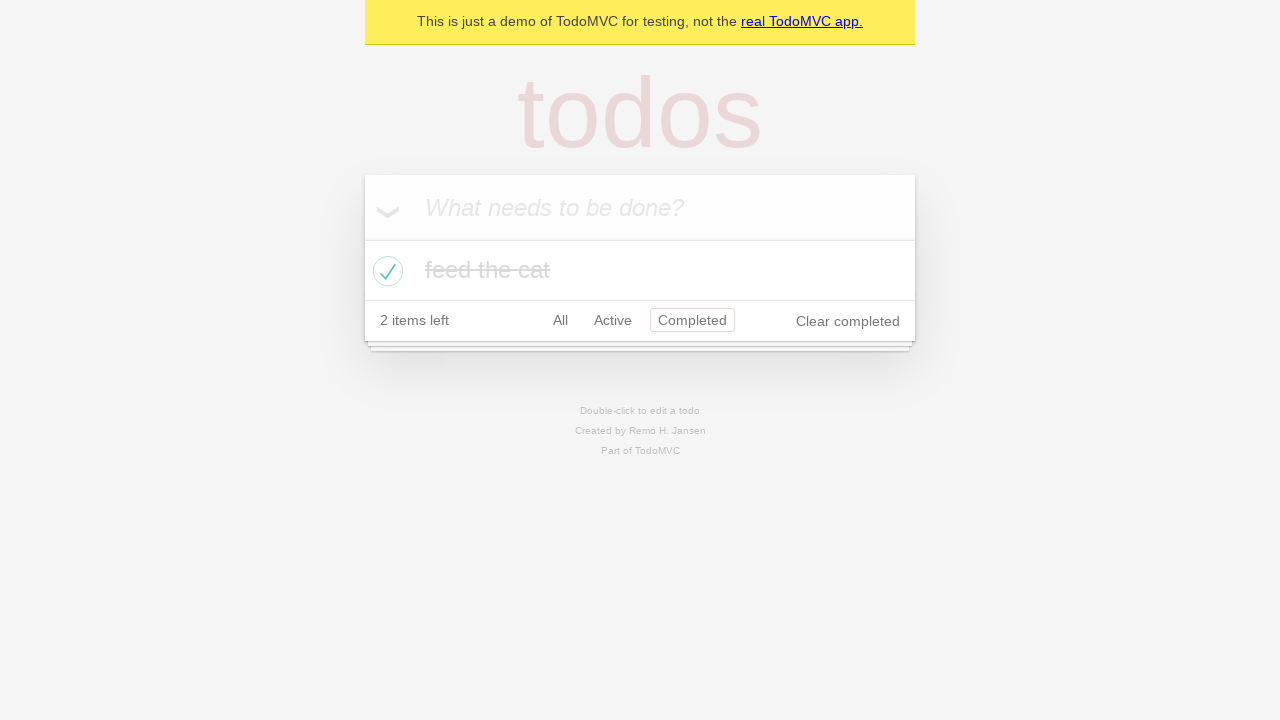